Tests scrolling functionality by scrolling to an iframe element on a Selenium test page

Starting URL: https://www.selenium.dev/selenium/web/scrolling_tests/frame_with_nested_scrolling_frame_out_of_view.html

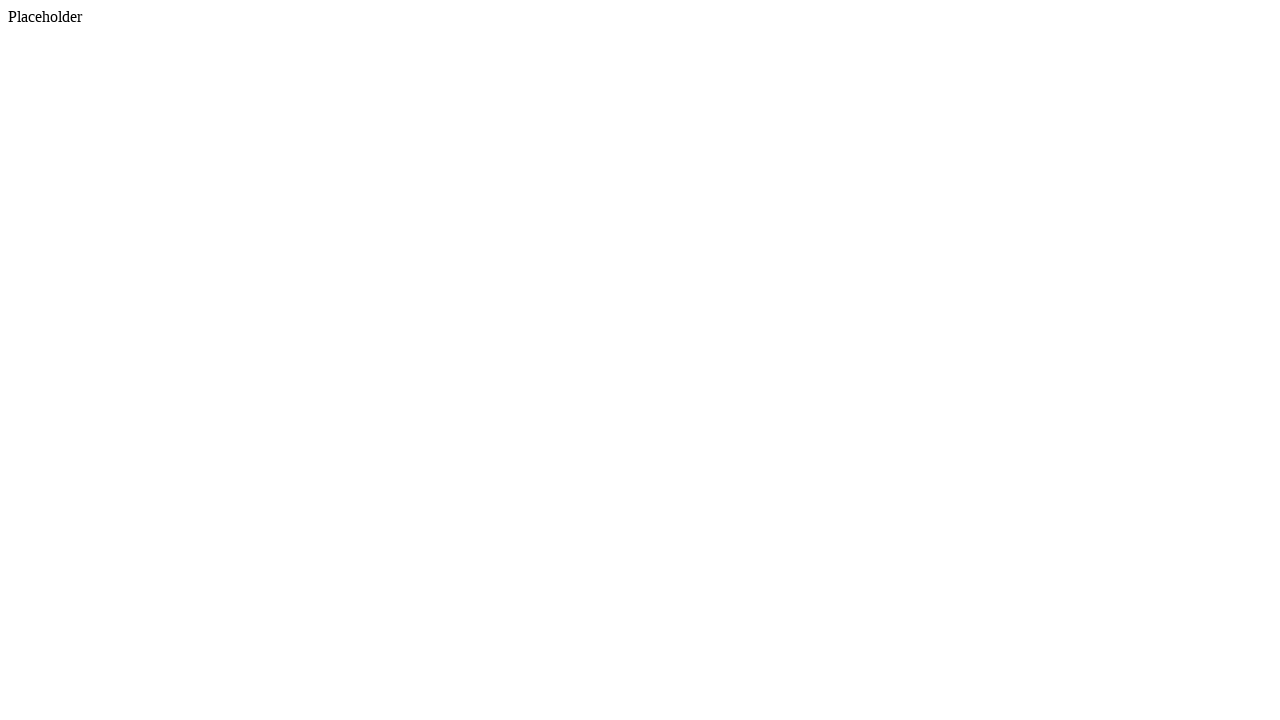

Located the first iframe element on the page
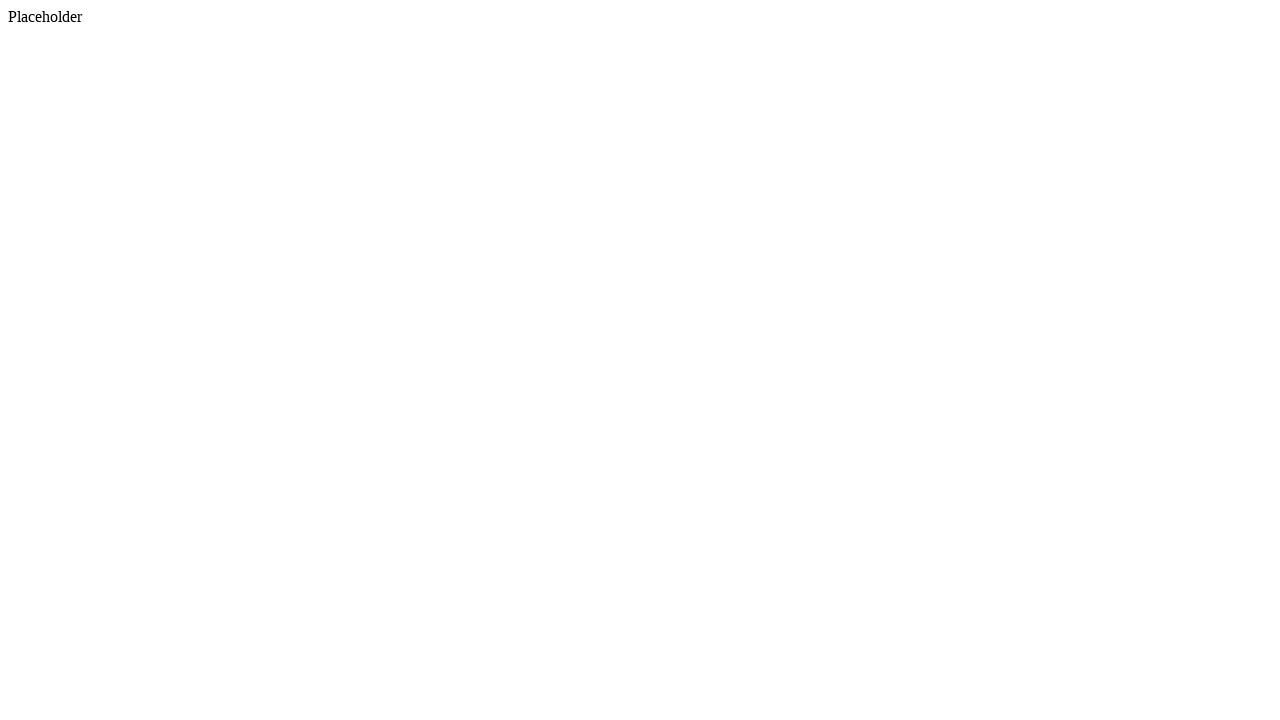

Scrolled to iframe element to bring it into view
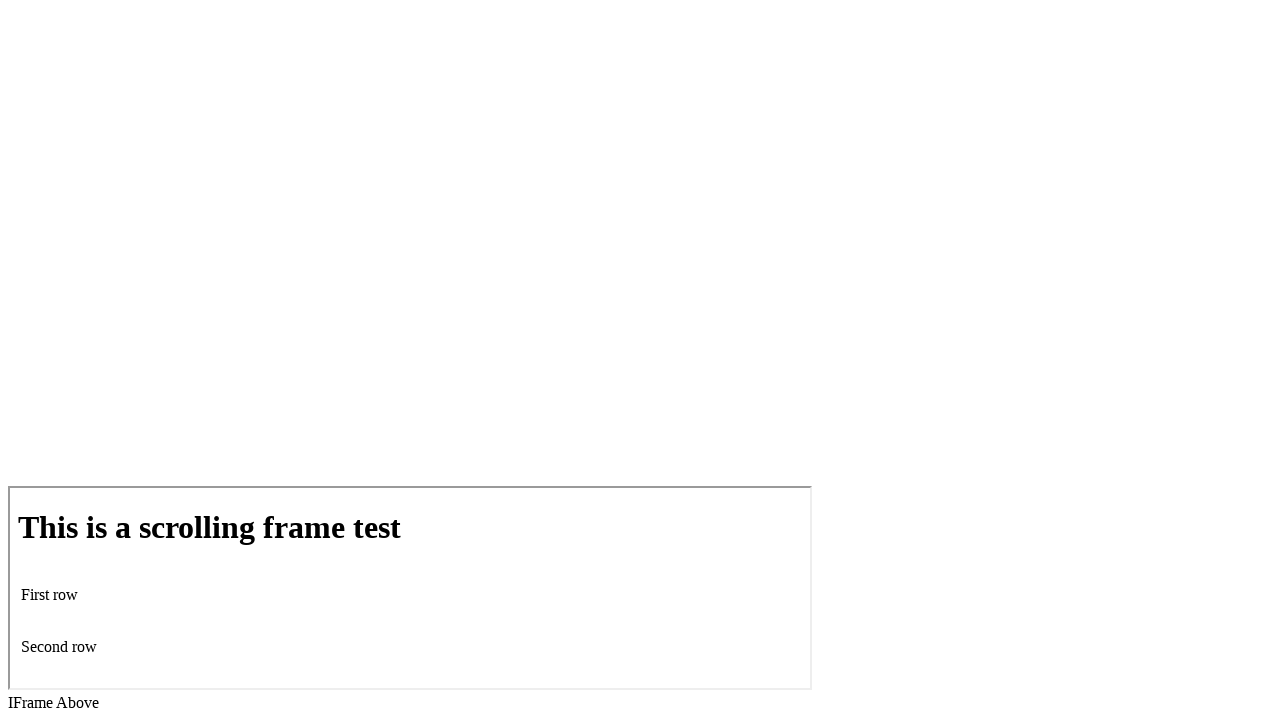

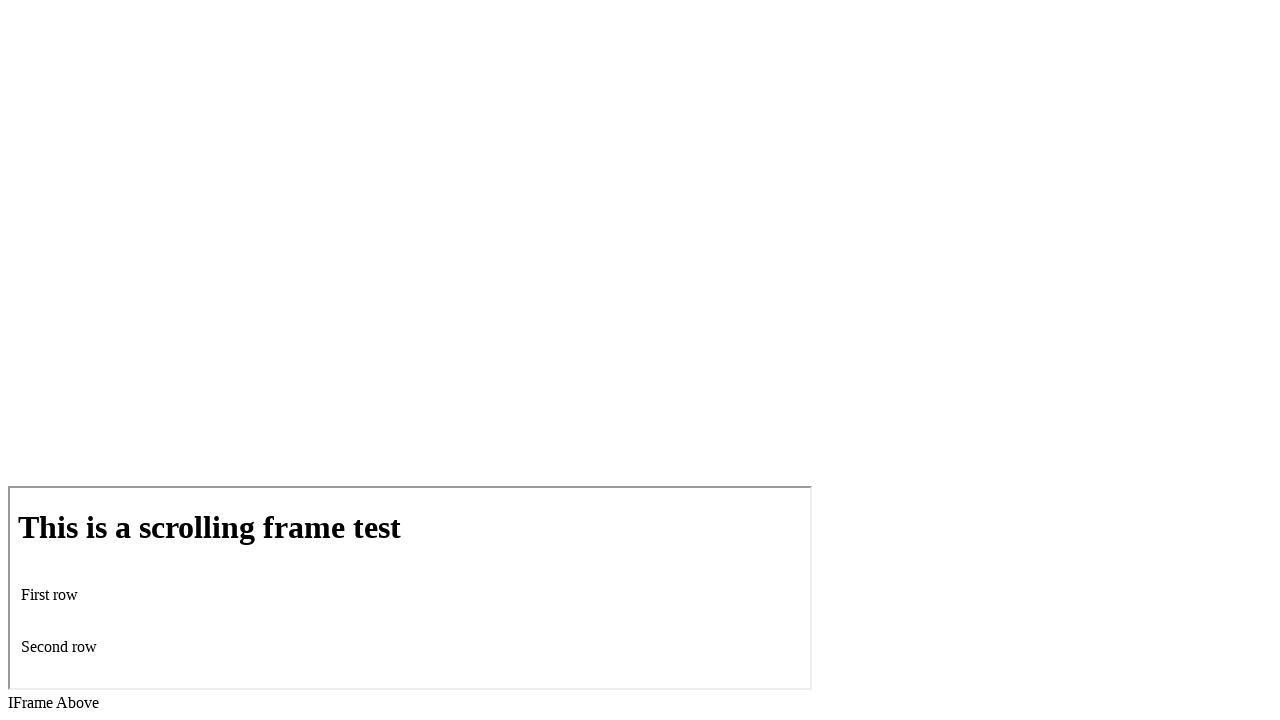